Tests dynamic loading of a hidden element by clicking Example 1 link, clicking the Start button, and verifying that the hidden "Hello World!" text becomes visible after loading completes.

Starting URL: https://the-internet.herokuapp.com/dynamic_loading

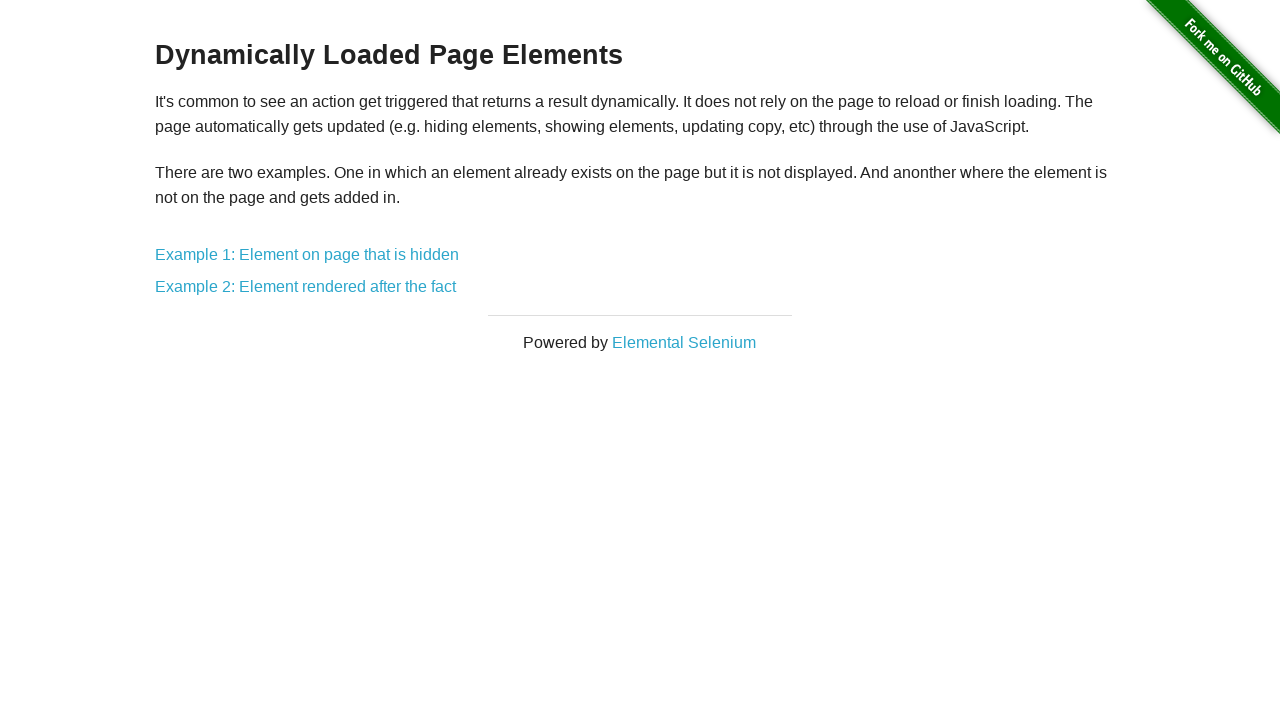

Clicked Example 1 link for hidden element at (307, 255) on xpath=//a[text()='Example 1: Element on page that is hidden']
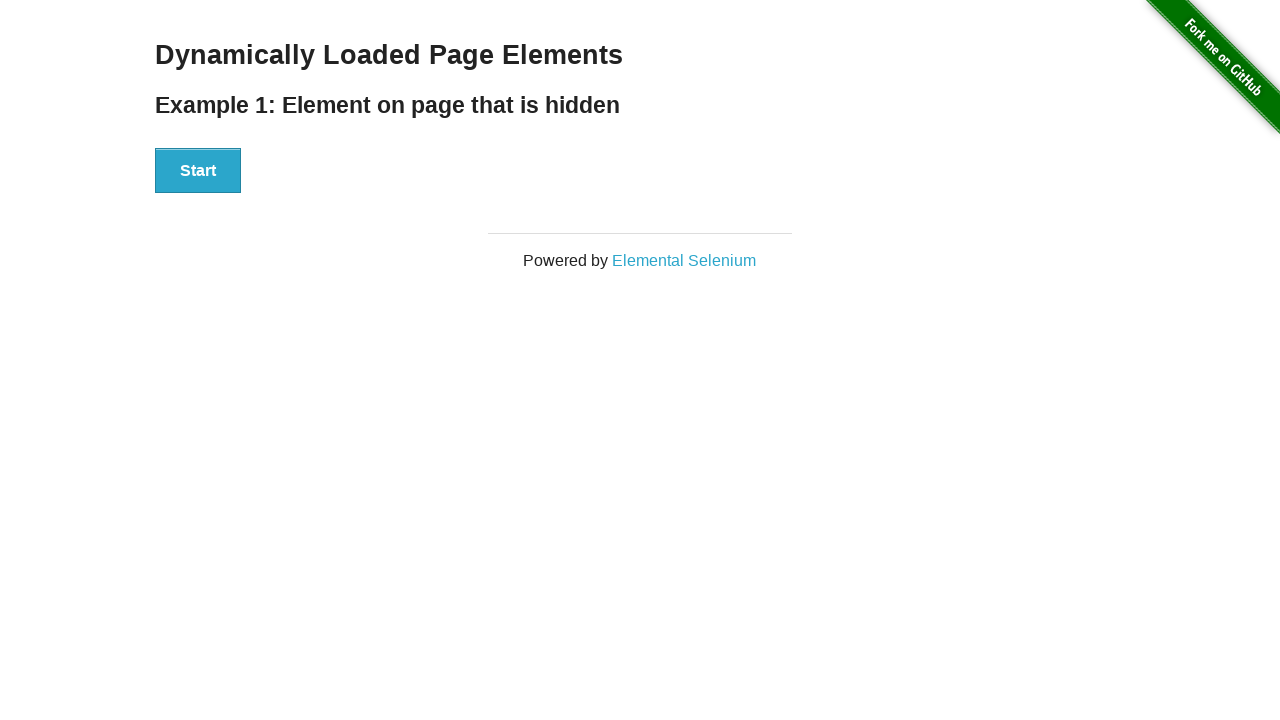

Start button loaded on the page
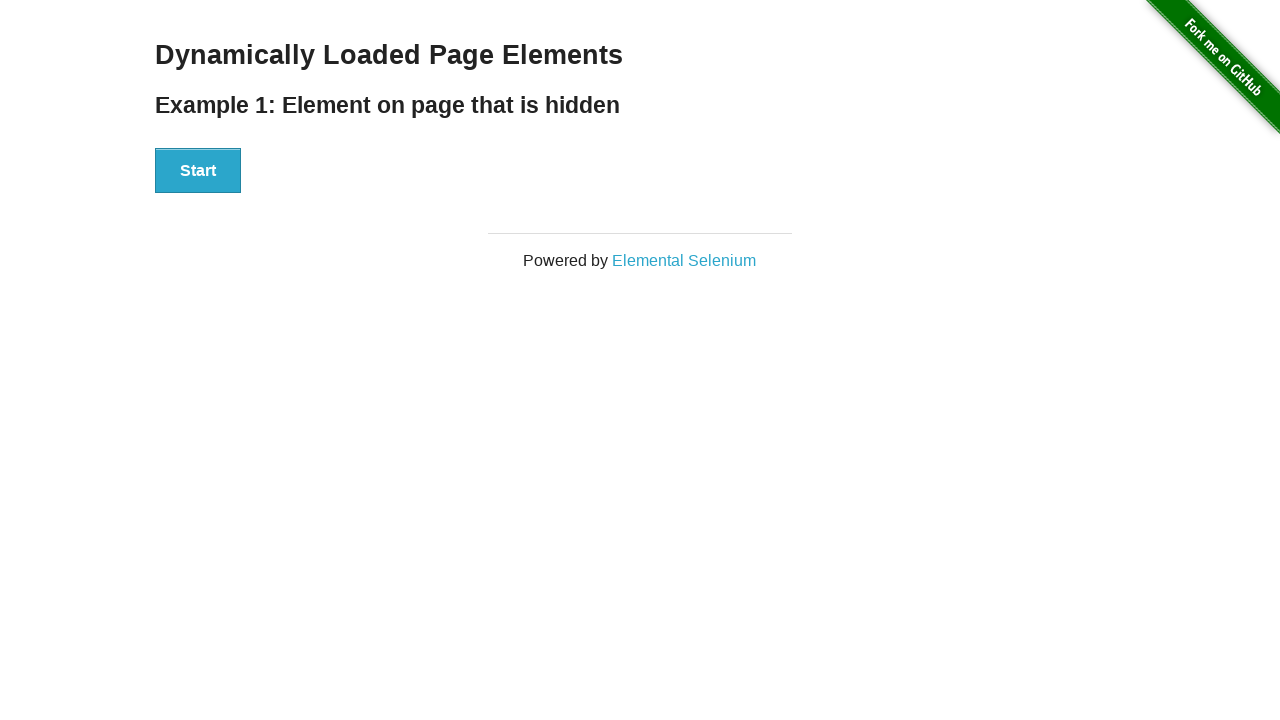

Located Hello World element
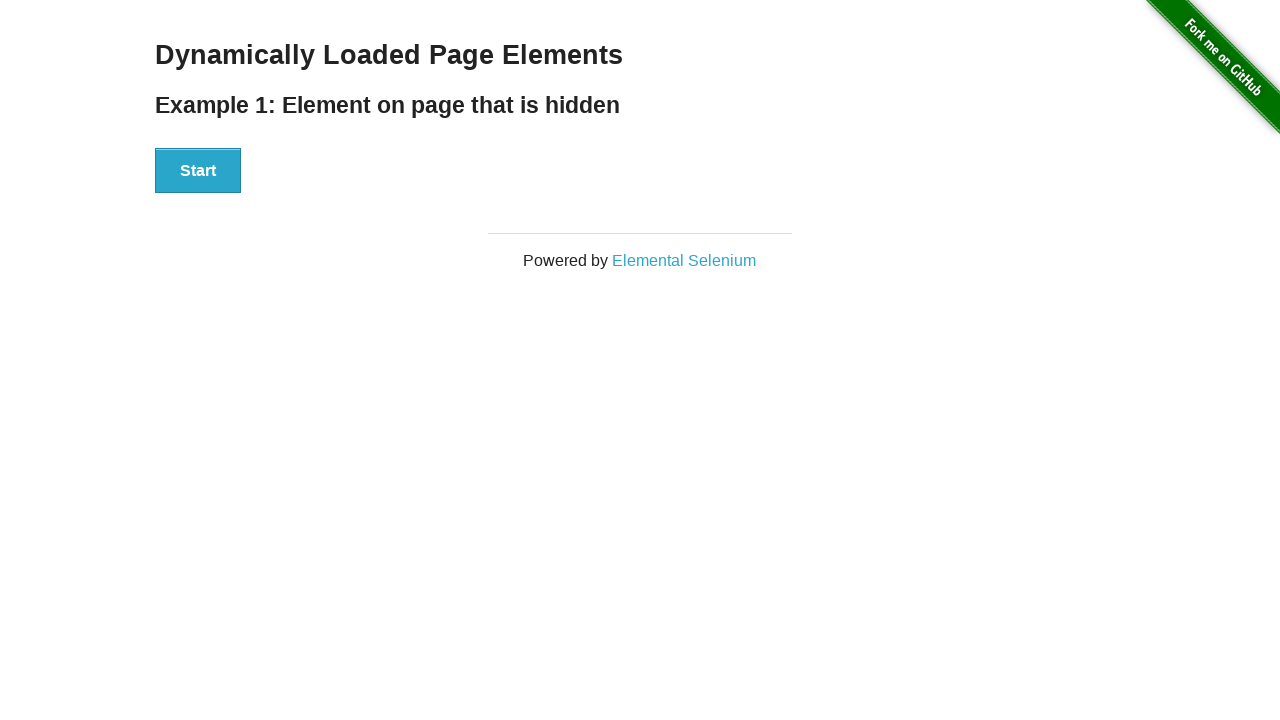

Verified Hello World is initially hidden
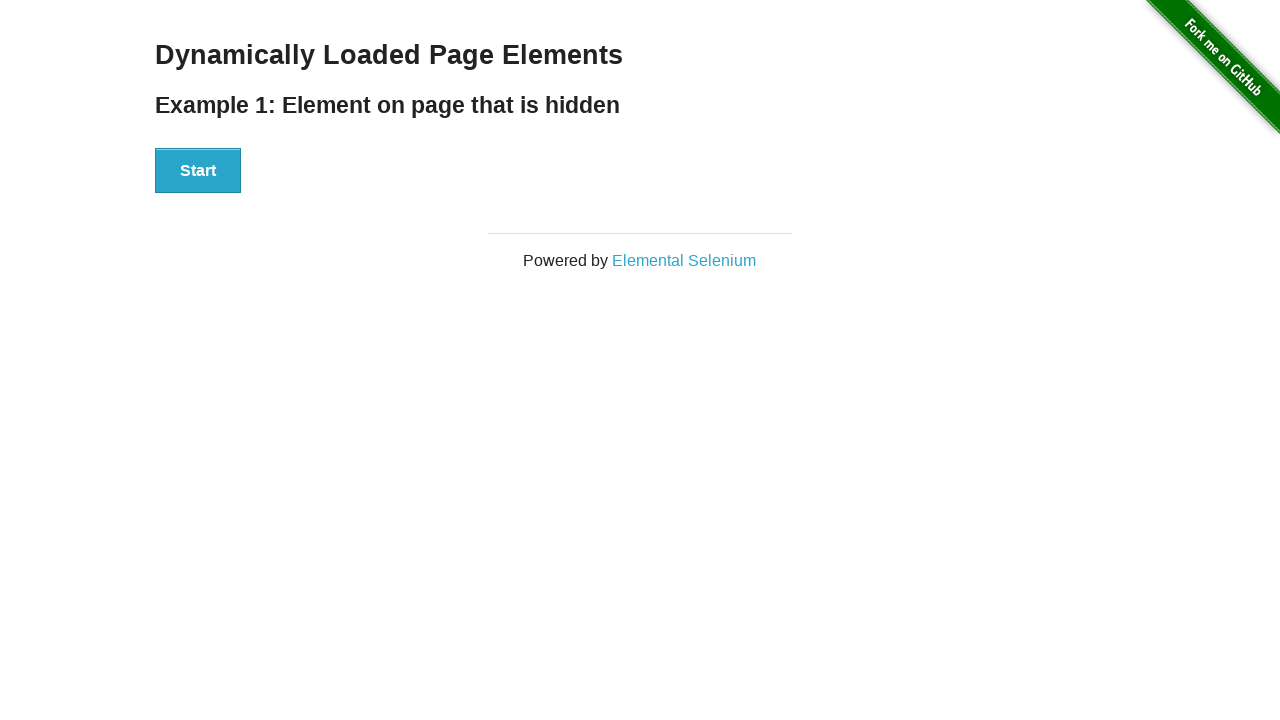

Clicked the Start button to trigger loading at (198, 171) on #start button
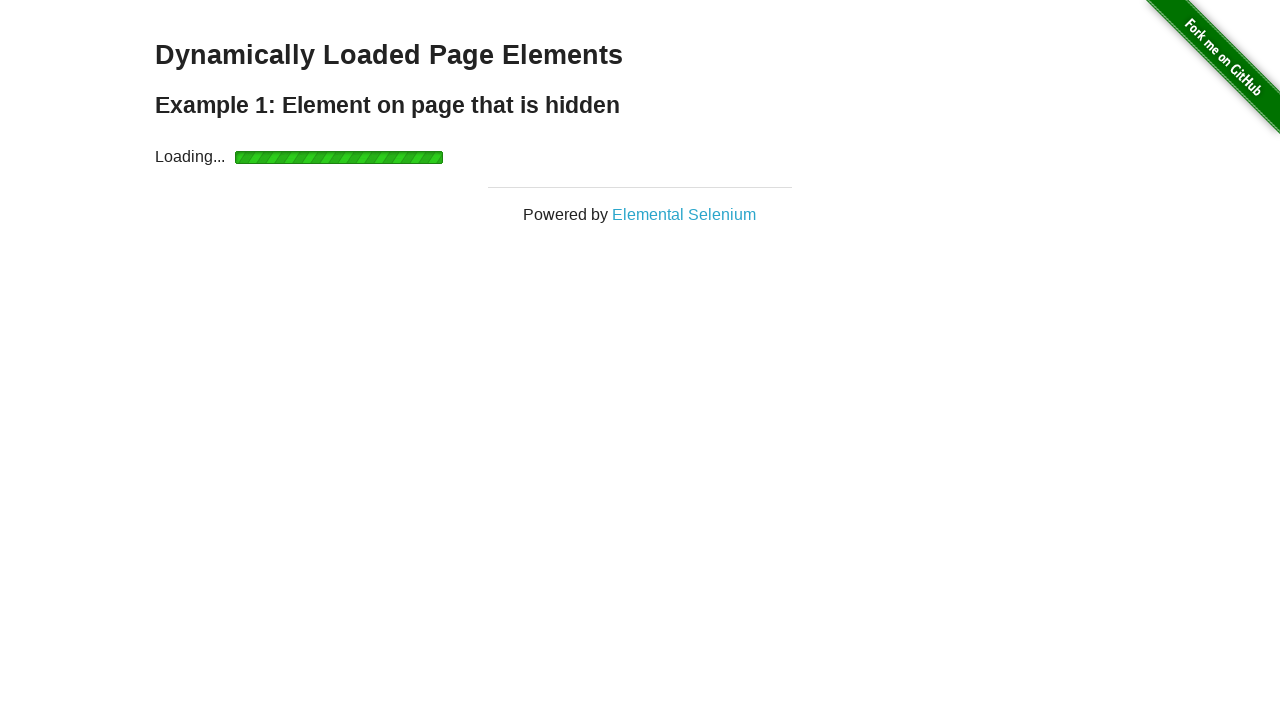

Hello World element became visible after loading completed
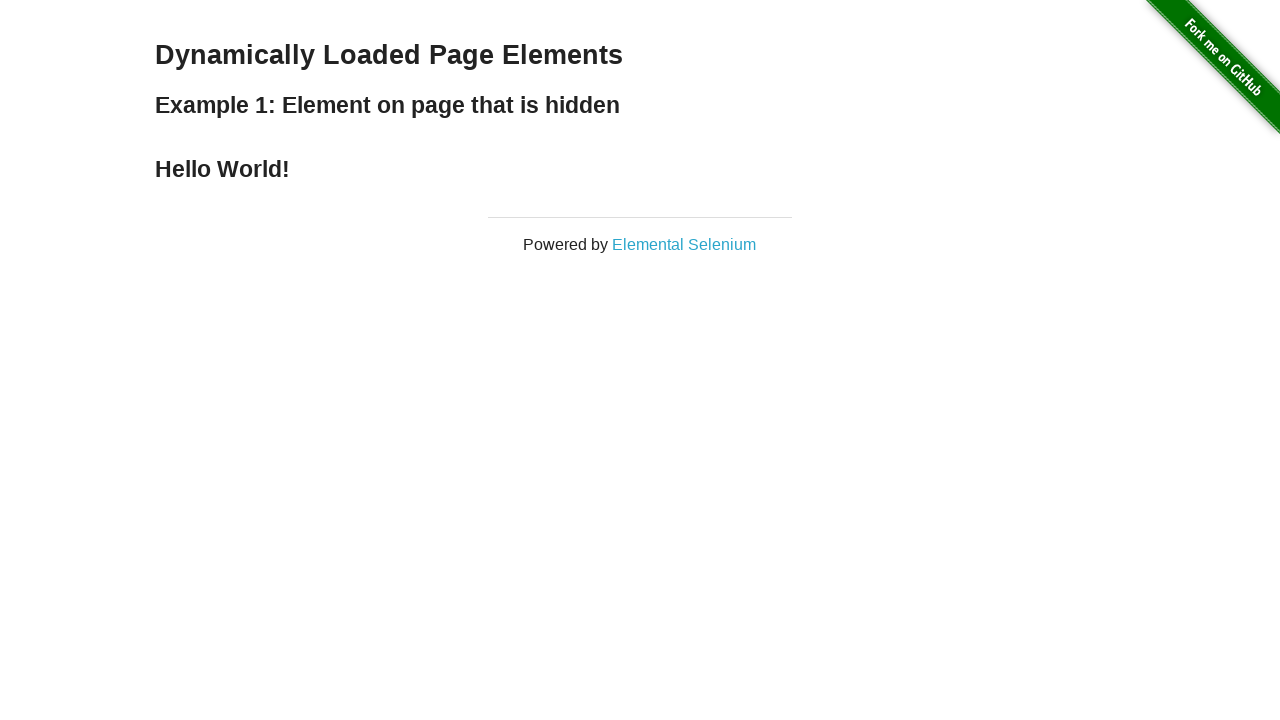

Verified Hello World is now displayed
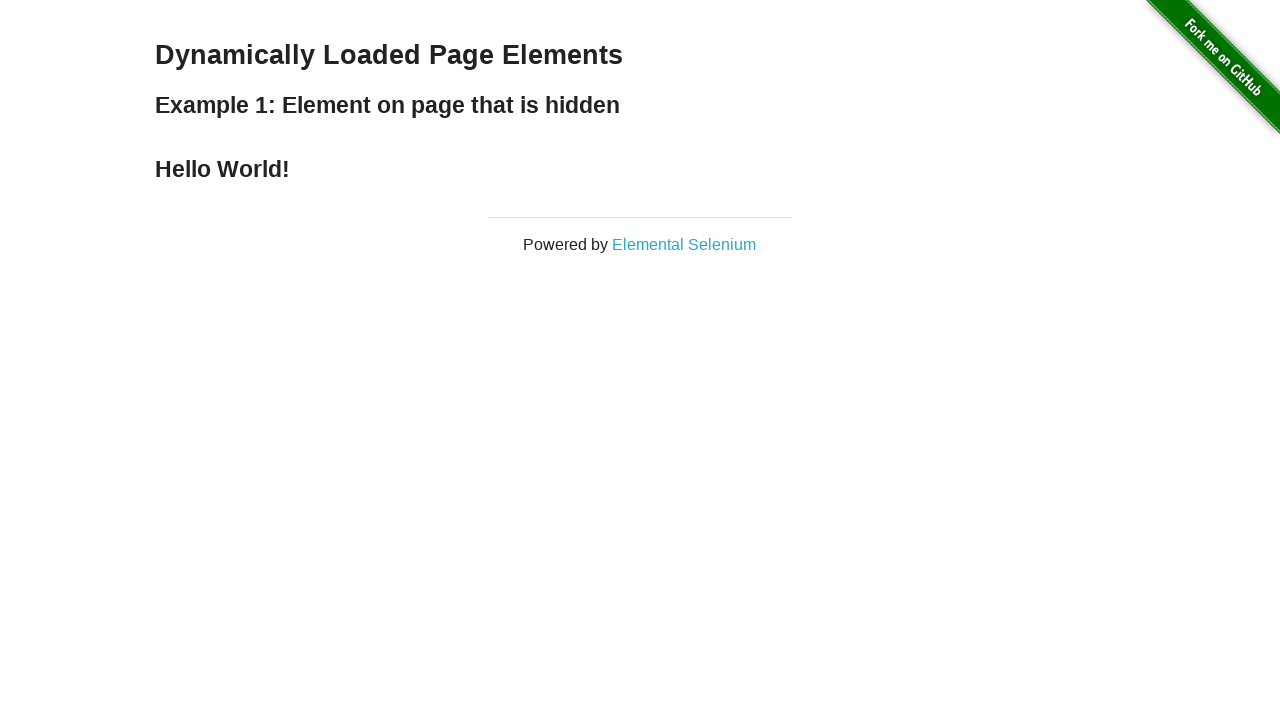

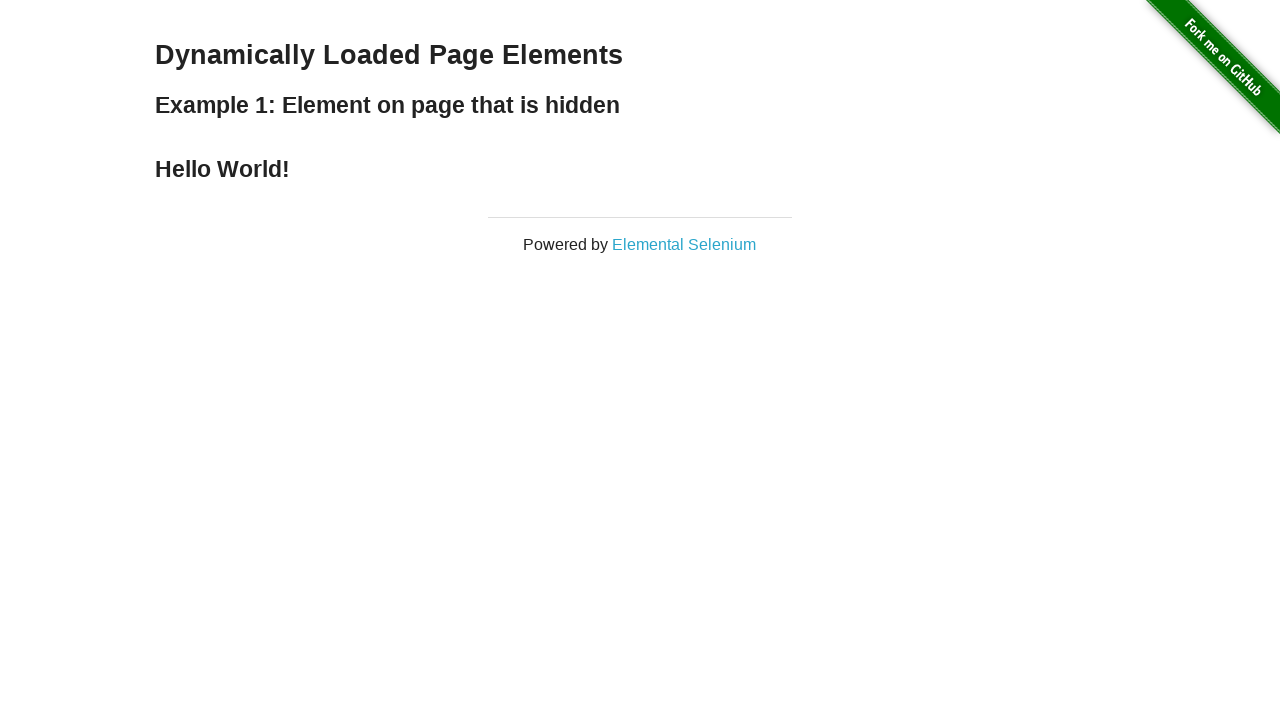